Clicks on "Where to Start" link and verifies the page header text

Starting URL: https://www.w3schools.com/

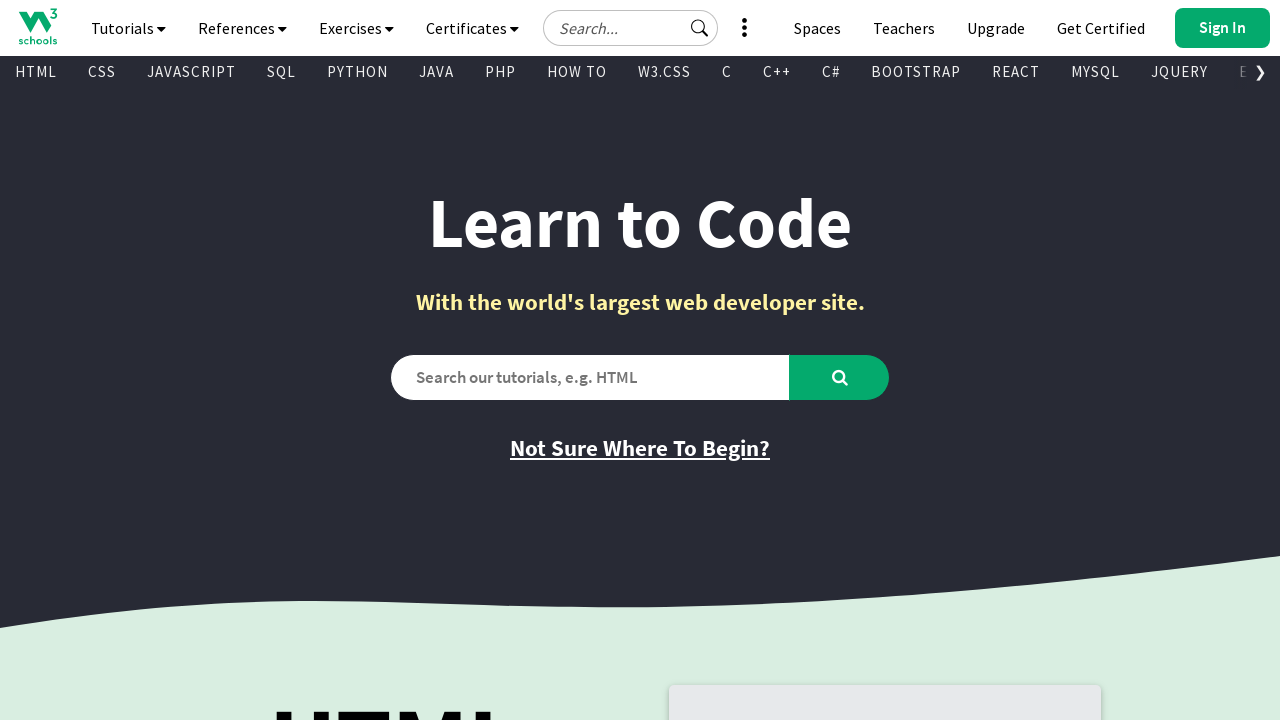

Clicked on 'Where to Start' link at (640, 448) on xpath=//a[@href = 'where_to_start.asp']
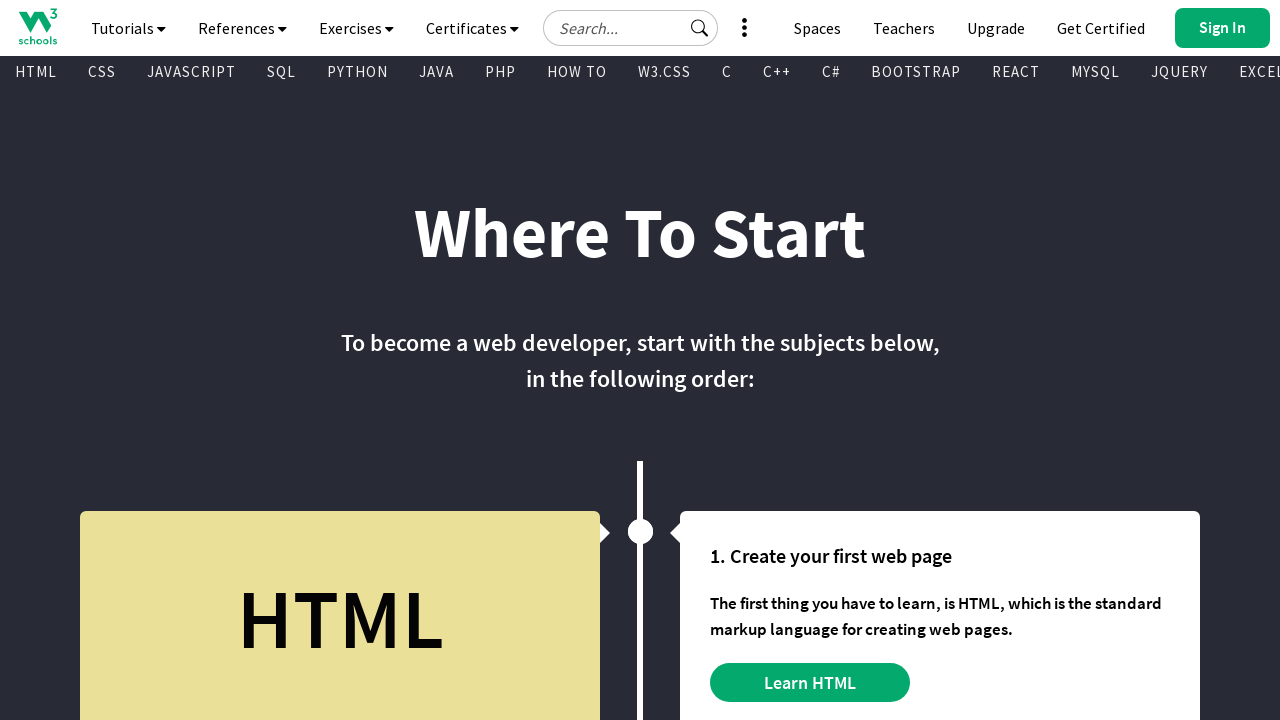

Waited for H1 header 'Where To Start' to load
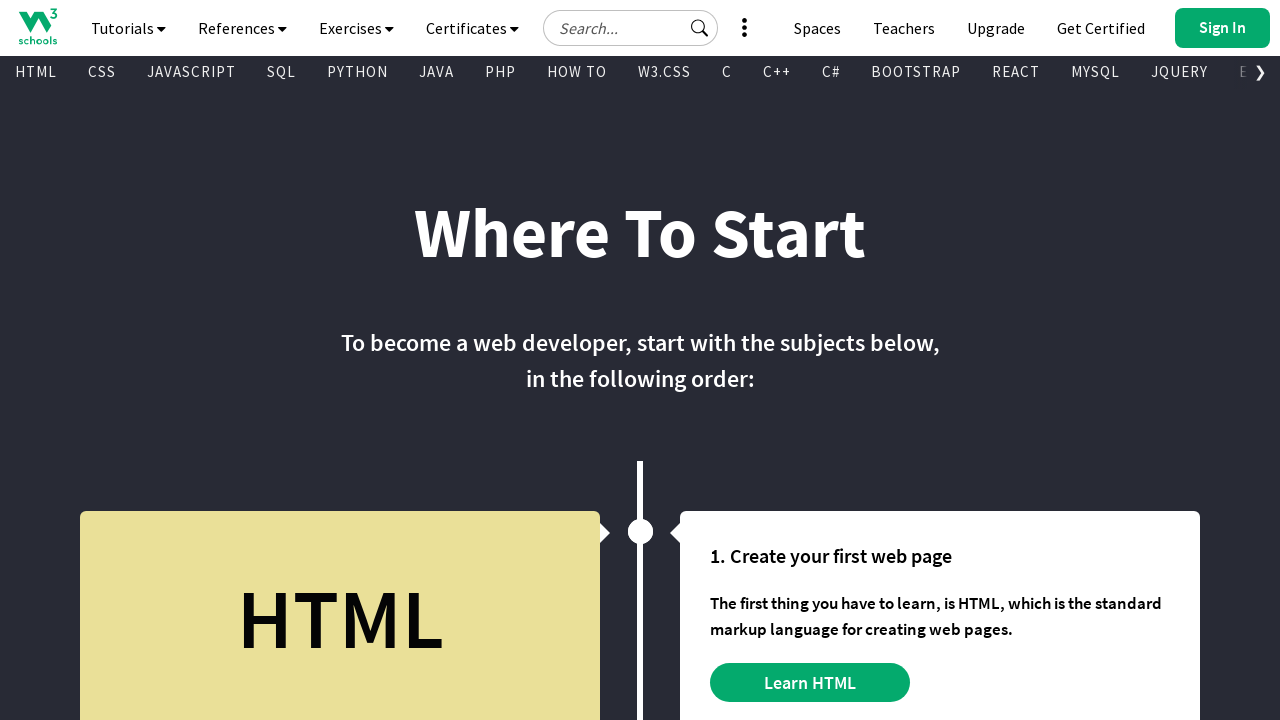

Retrieved header text: 'Where To Start'
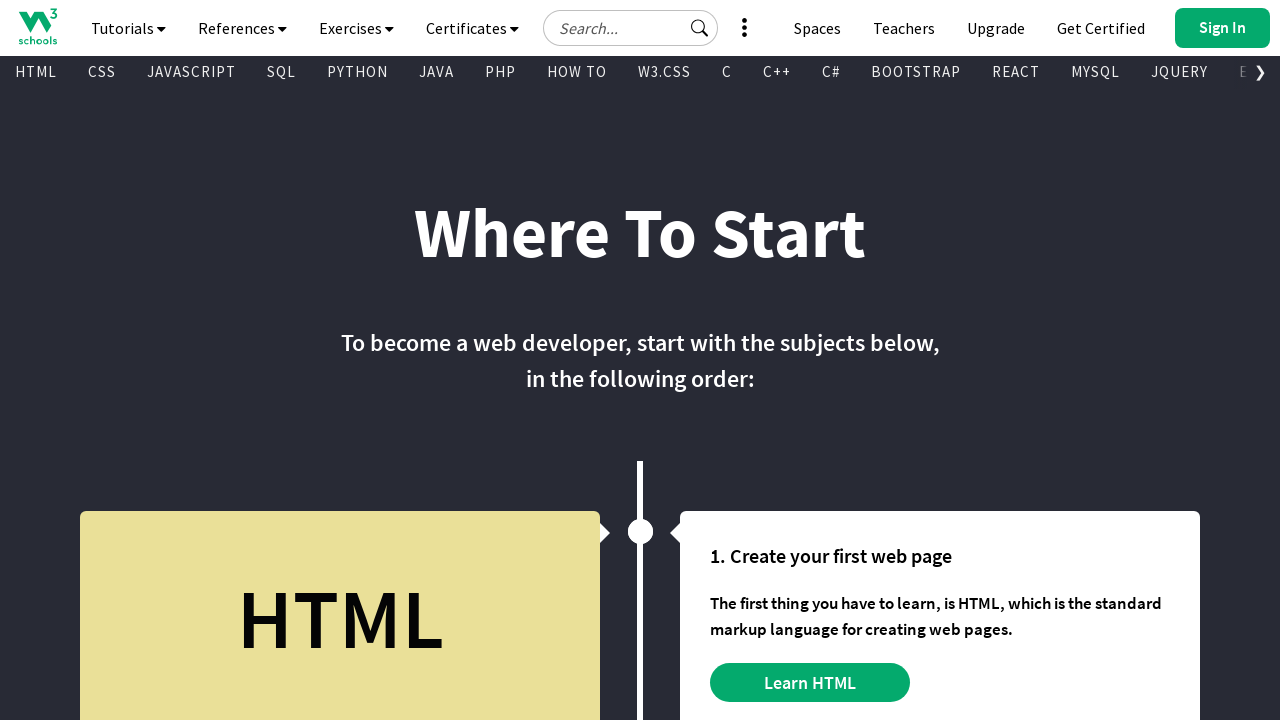

Verified header text equals 'Where To Start'
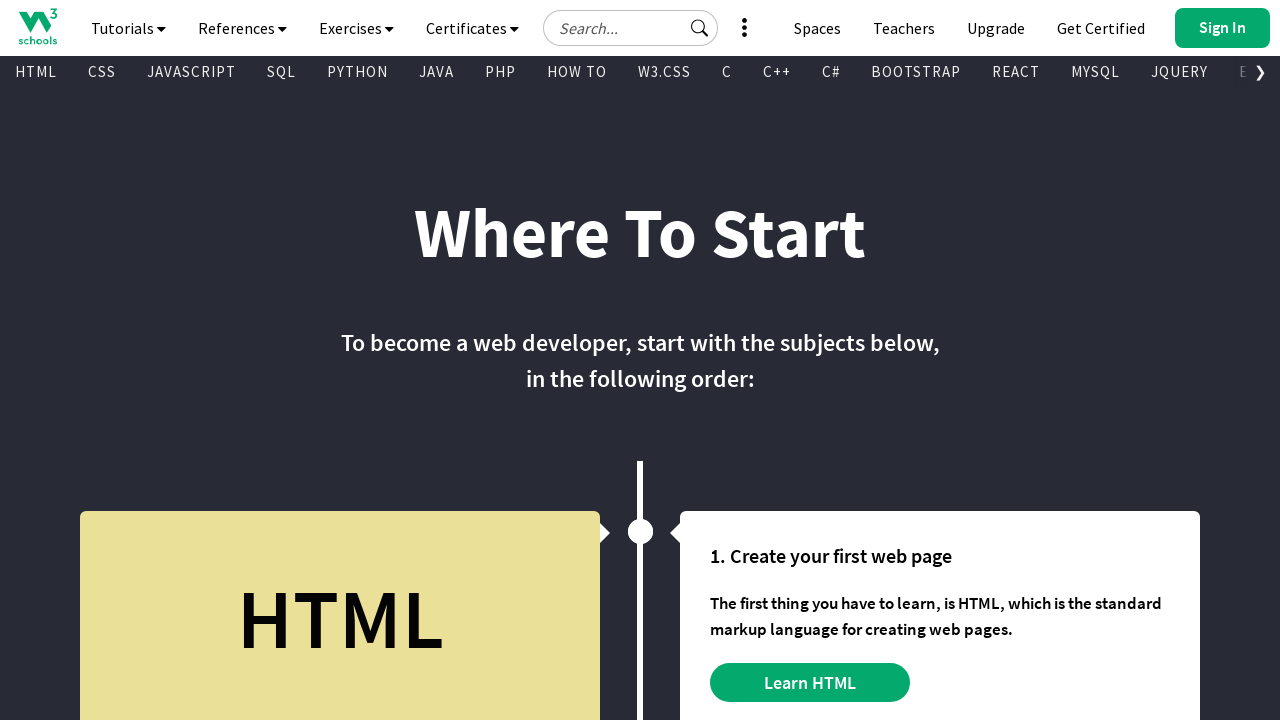

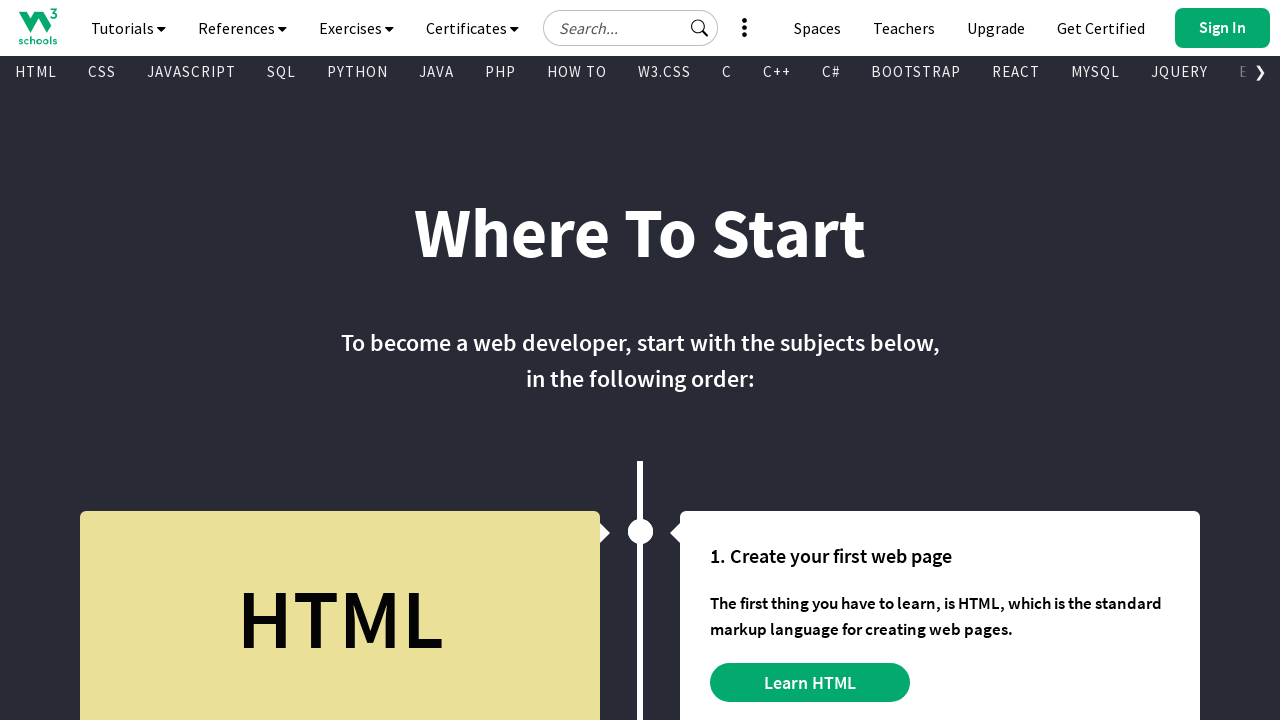